Navigates to the world clock page and verifies that a specific city link (Accra, Ghana) is present on the page

Starting URL: https://www.timeanddate.com/worldclock/

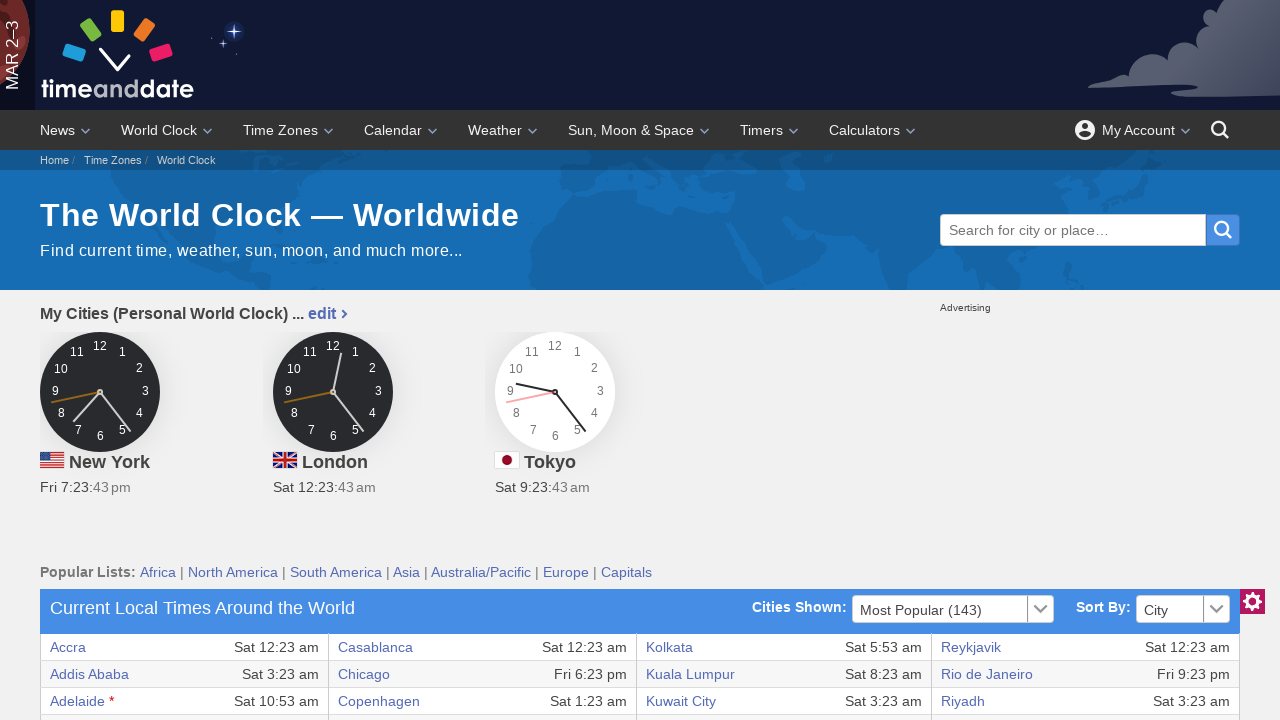

Navigated to world clock page
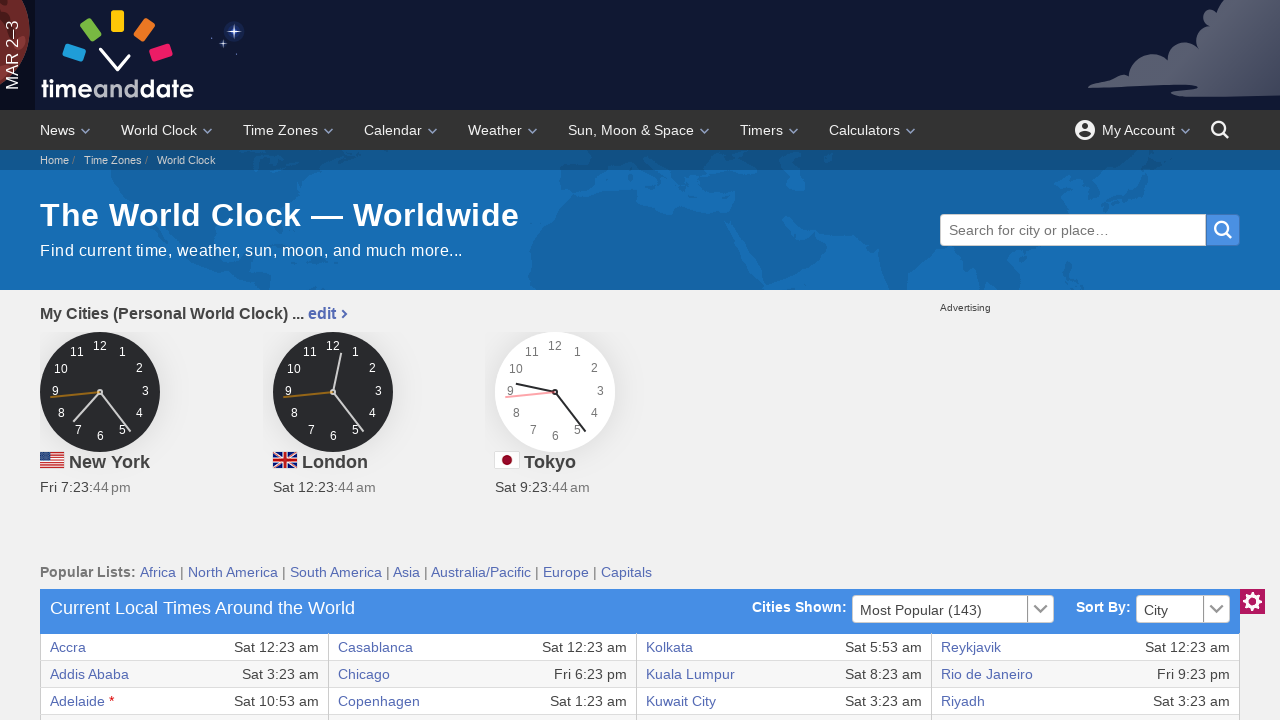

Accra, Ghana city link became visible
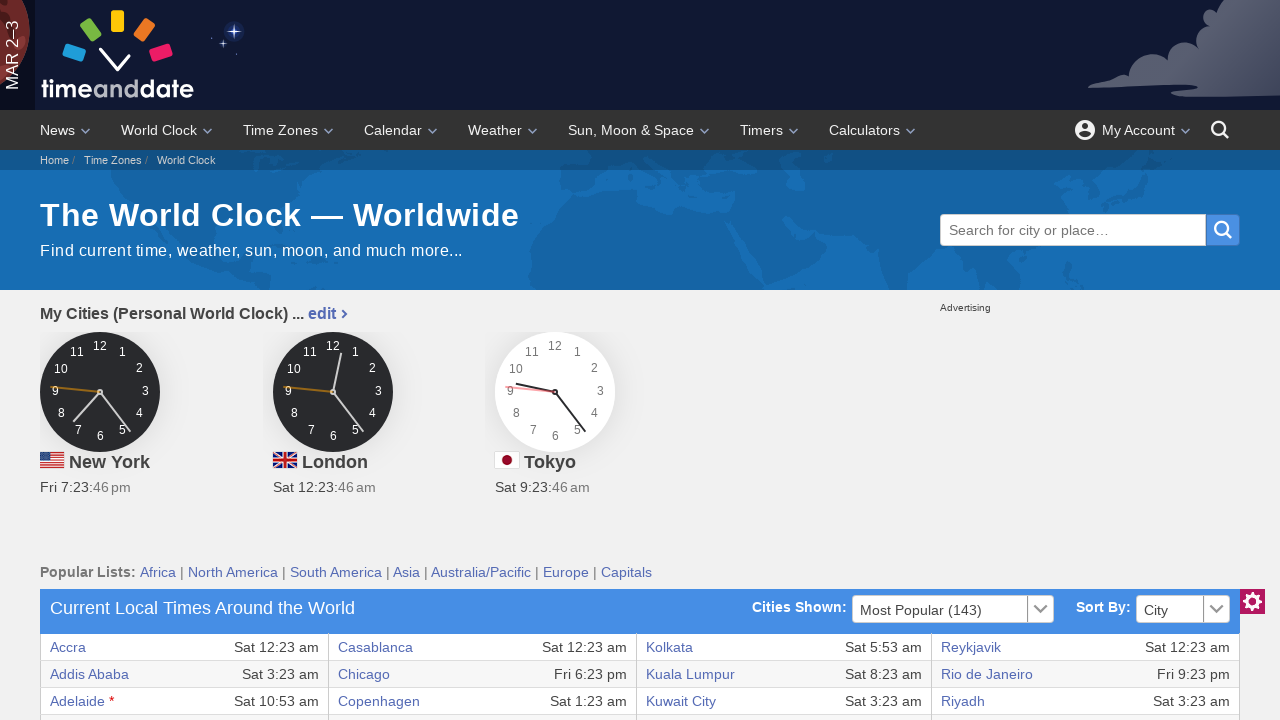

Retrieved city name text content from Accra link
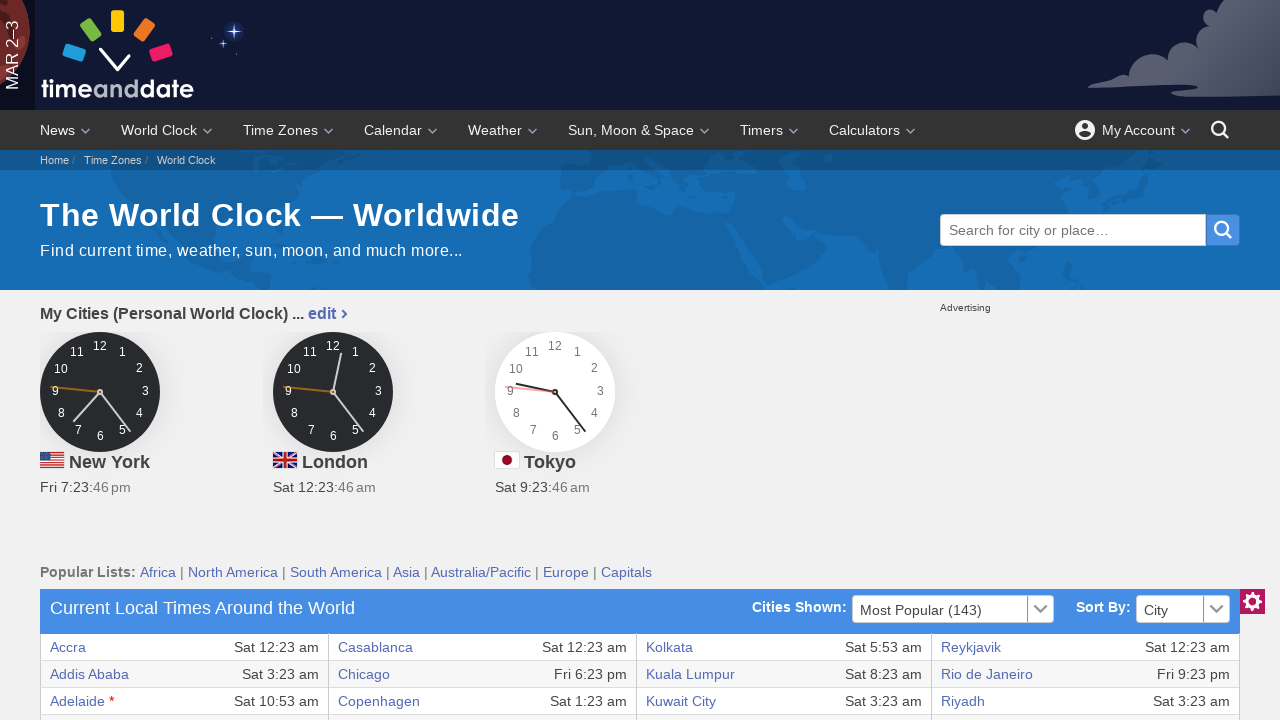

Verified city name is not empty and contains text
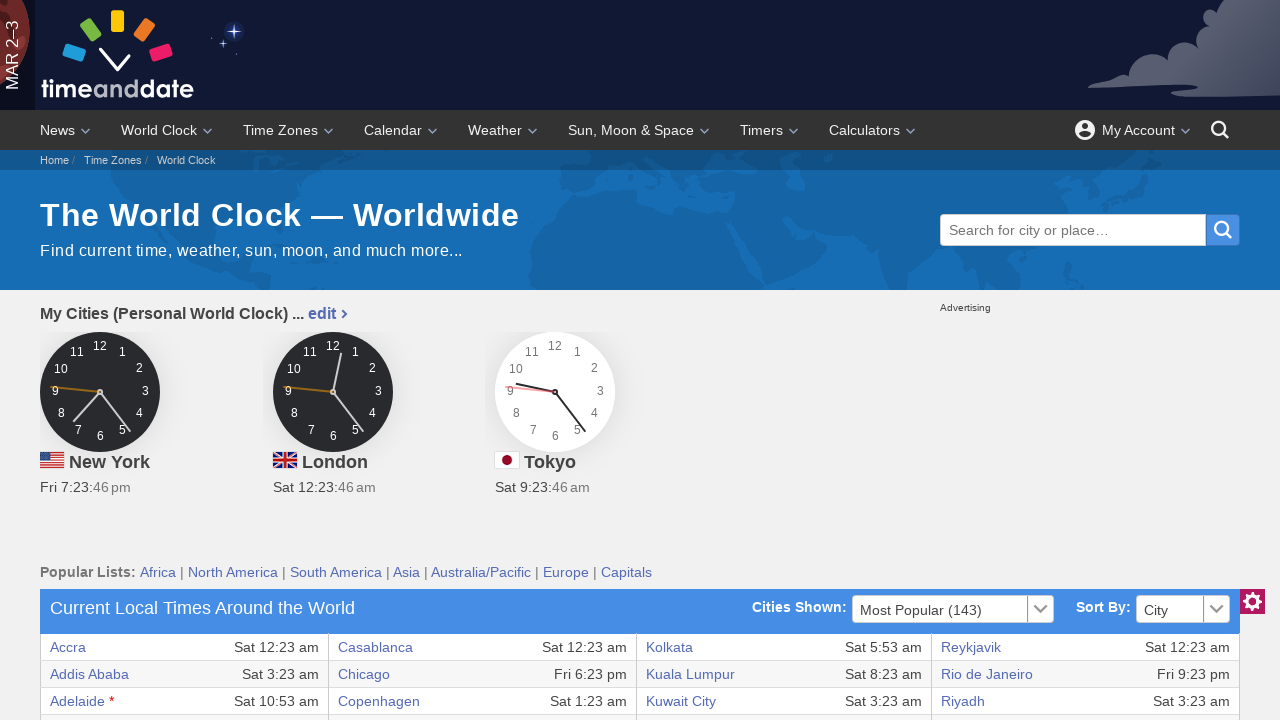

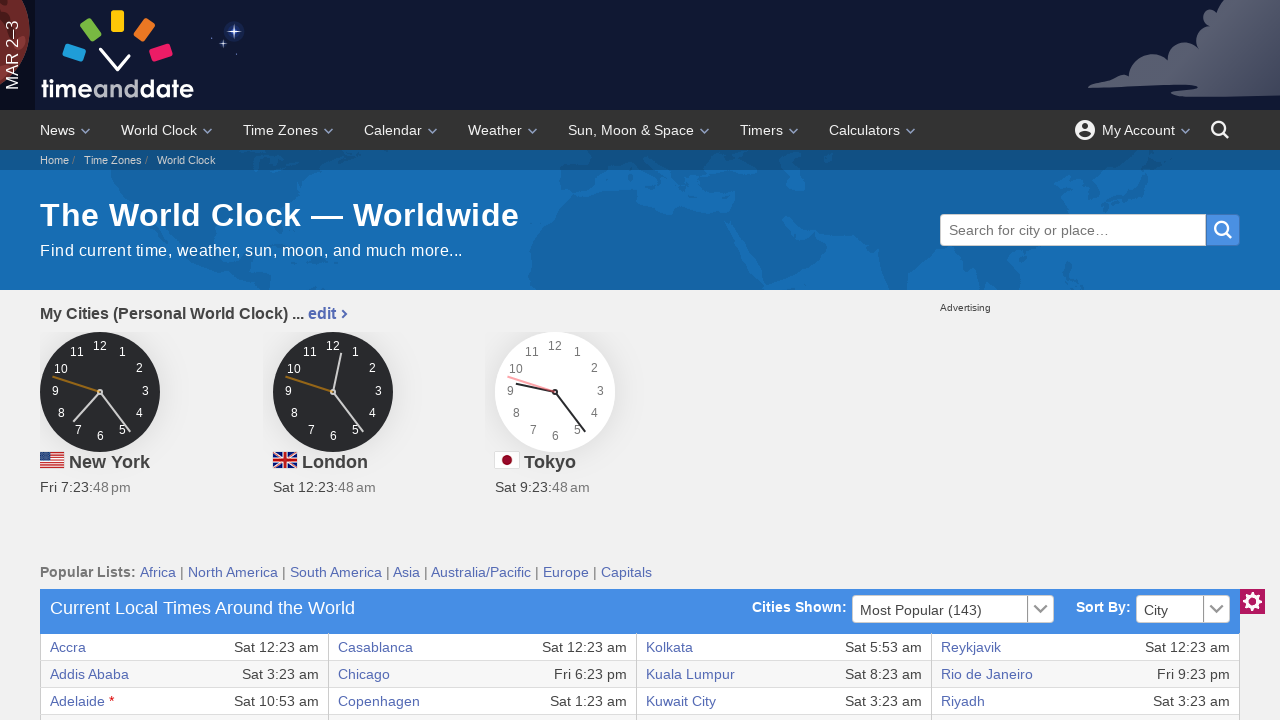